Tests that edits are saved when the edit field loses focus (blur event)

Starting URL: https://demo.playwright.dev/todomvc

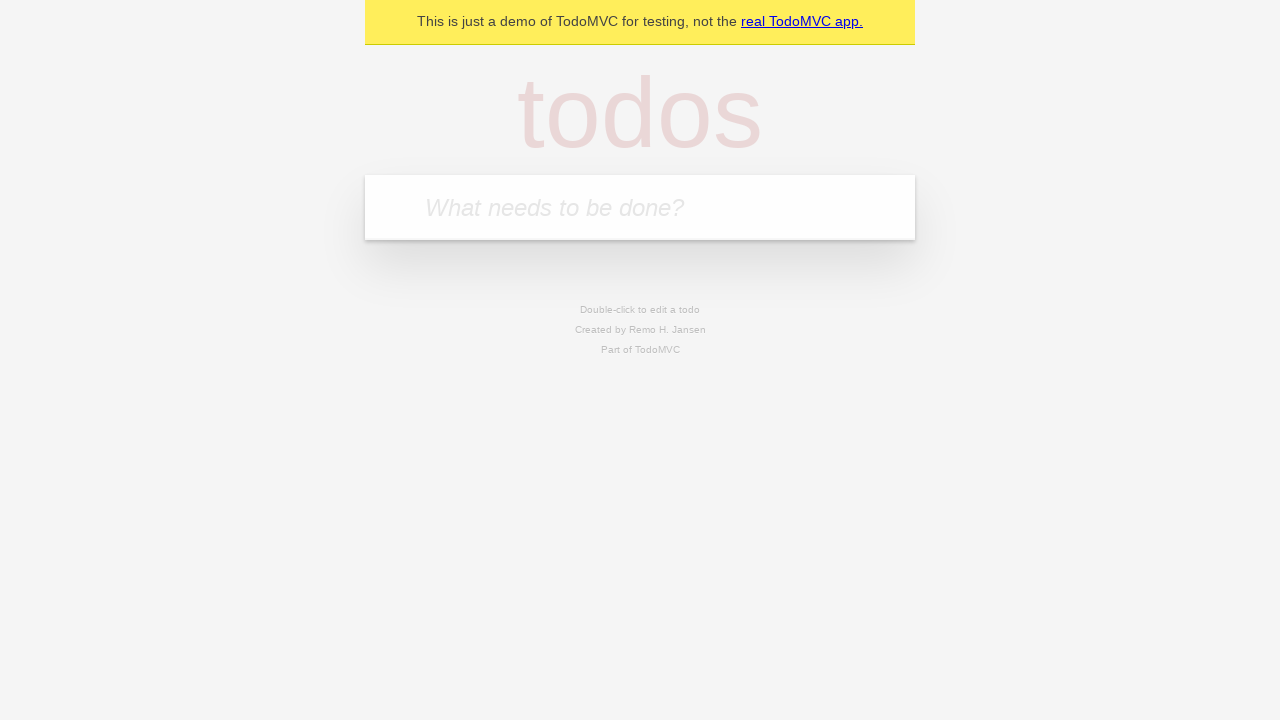

Filled new todo field with 'buy some cheese' on internal:attr=[placeholder="What needs to be done?"i]
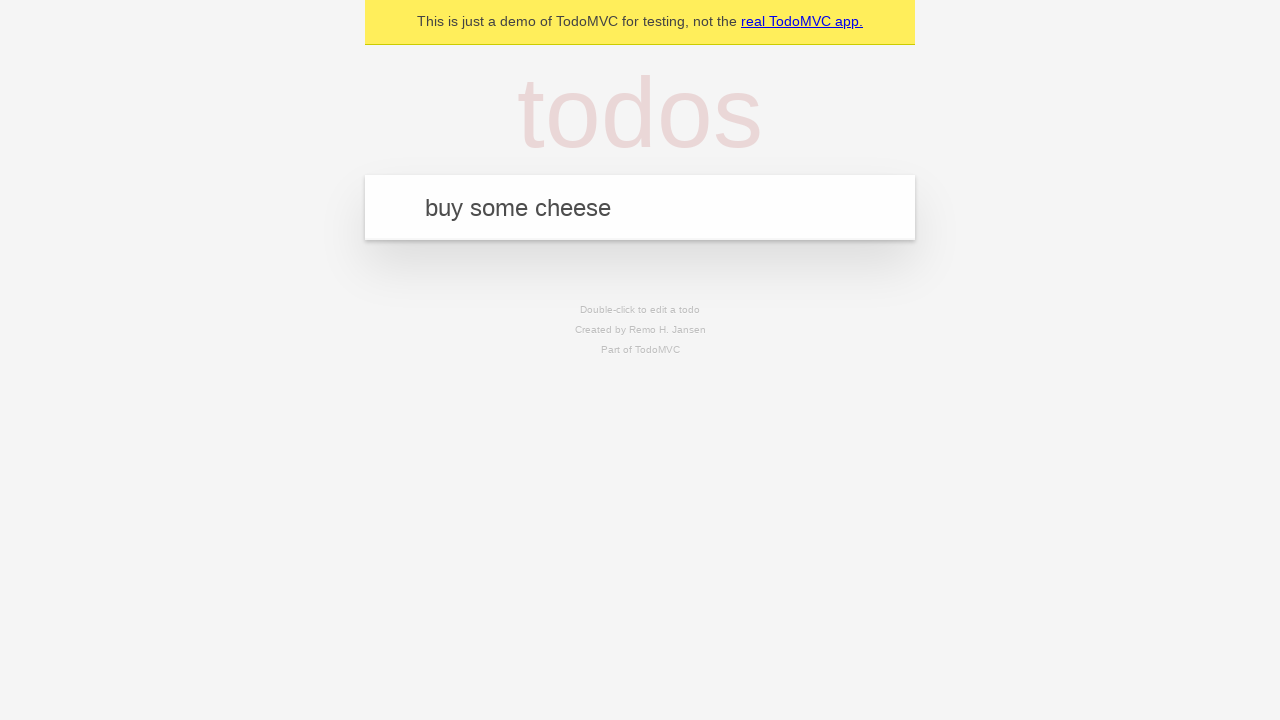

Pressed Enter to create todo 'buy some cheese' on internal:attr=[placeholder="What needs to be done?"i]
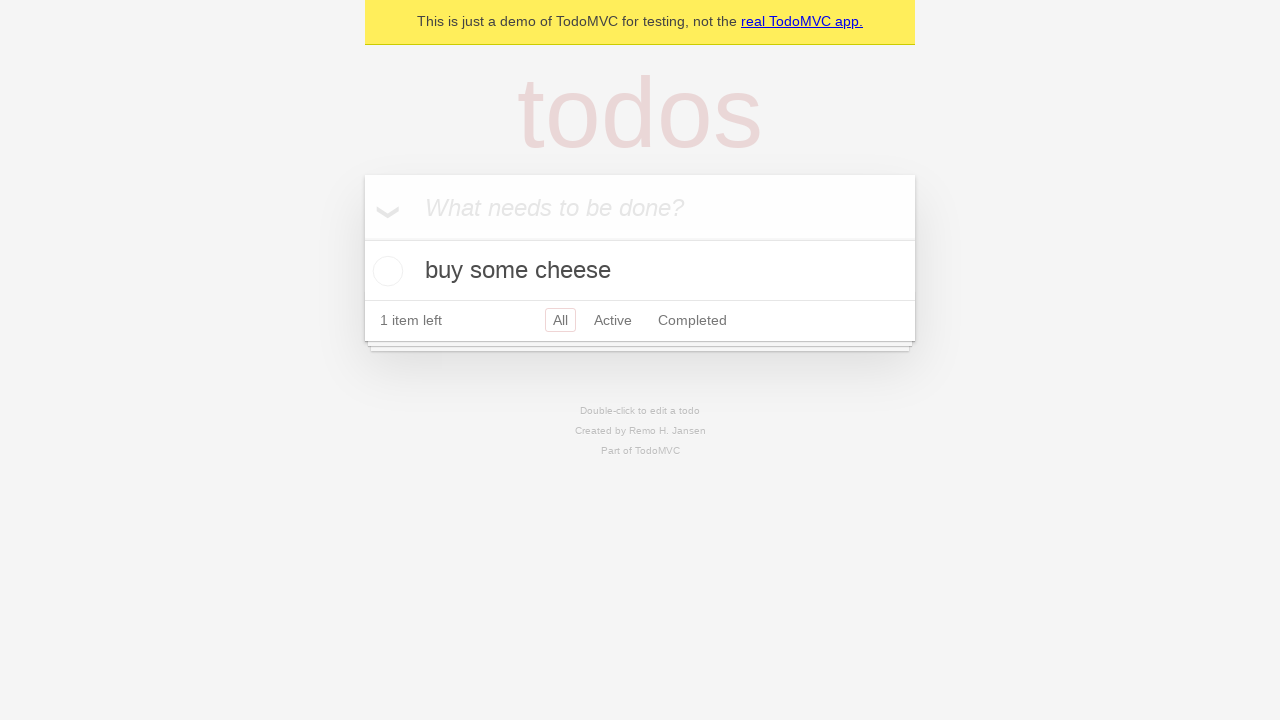

Filled new todo field with 'feed the cat' on internal:attr=[placeholder="What needs to be done?"i]
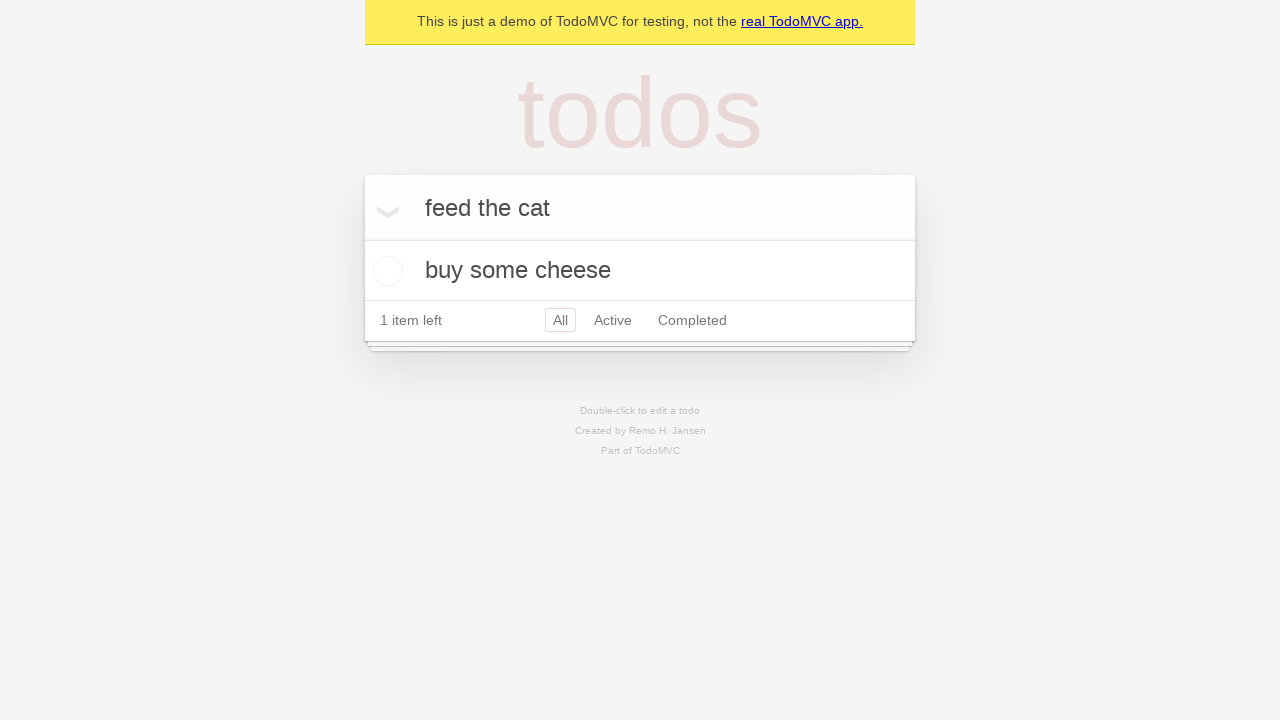

Pressed Enter to create todo 'feed the cat' on internal:attr=[placeholder="What needs to be done?"i]
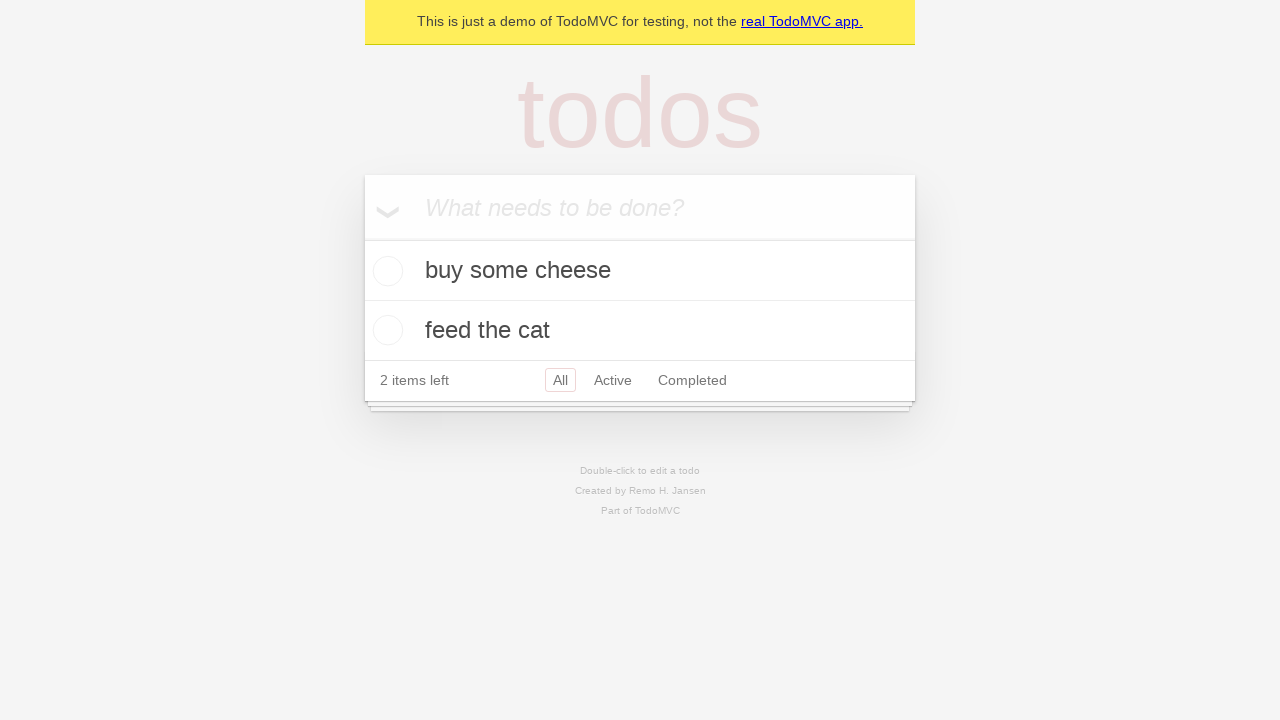

Filled new todo field with 'book a doctors appointment' on internal:attr=[placeholder="What needs to be done?"i]
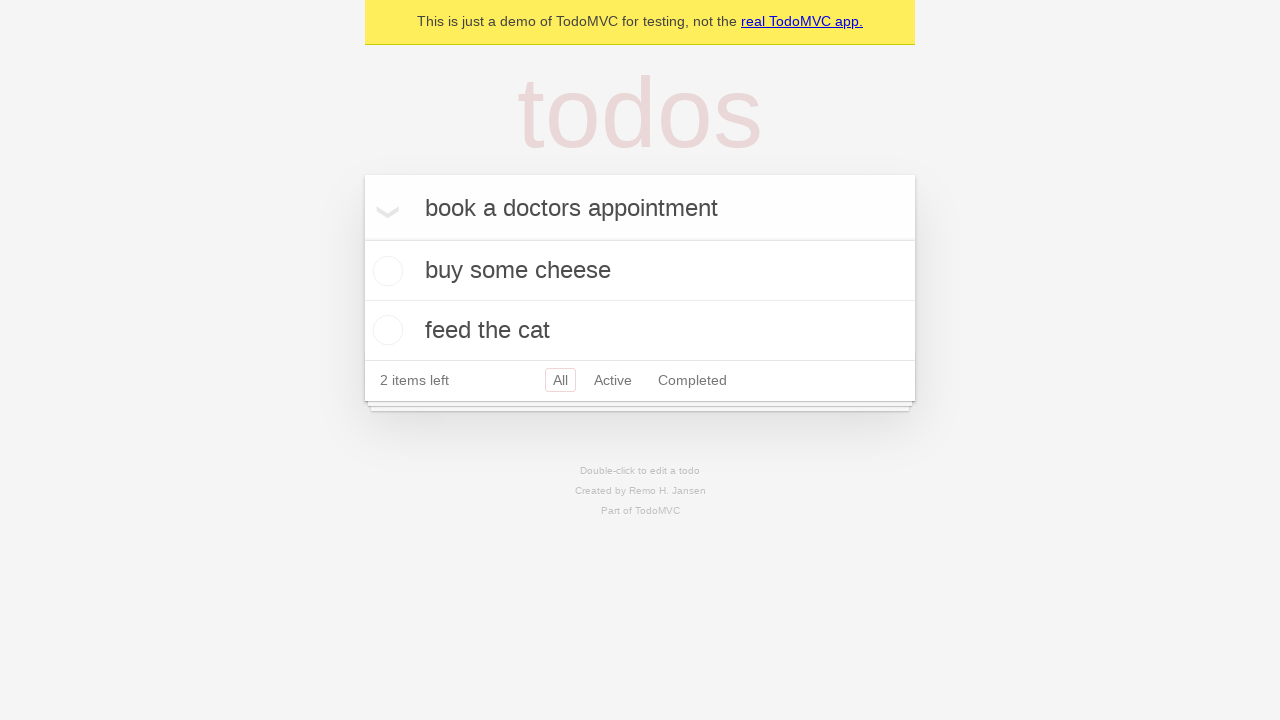

Pressed Enter to create todo 'book a doctors appointment' on internal:attr=[placeholder="What needs to be done?"i]
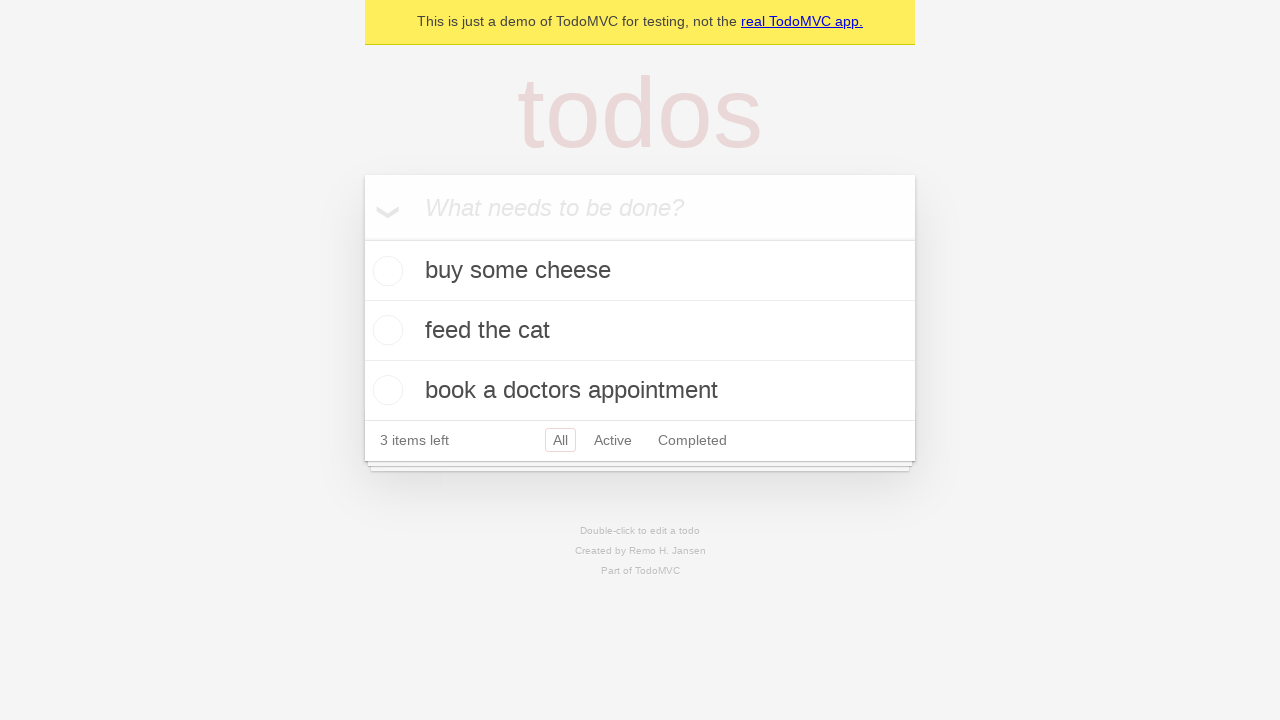

Double-clicked second todo item to enter edit mode at (640, 331) on internal:testid=[data-testid="todo-item"s] >> nth=1
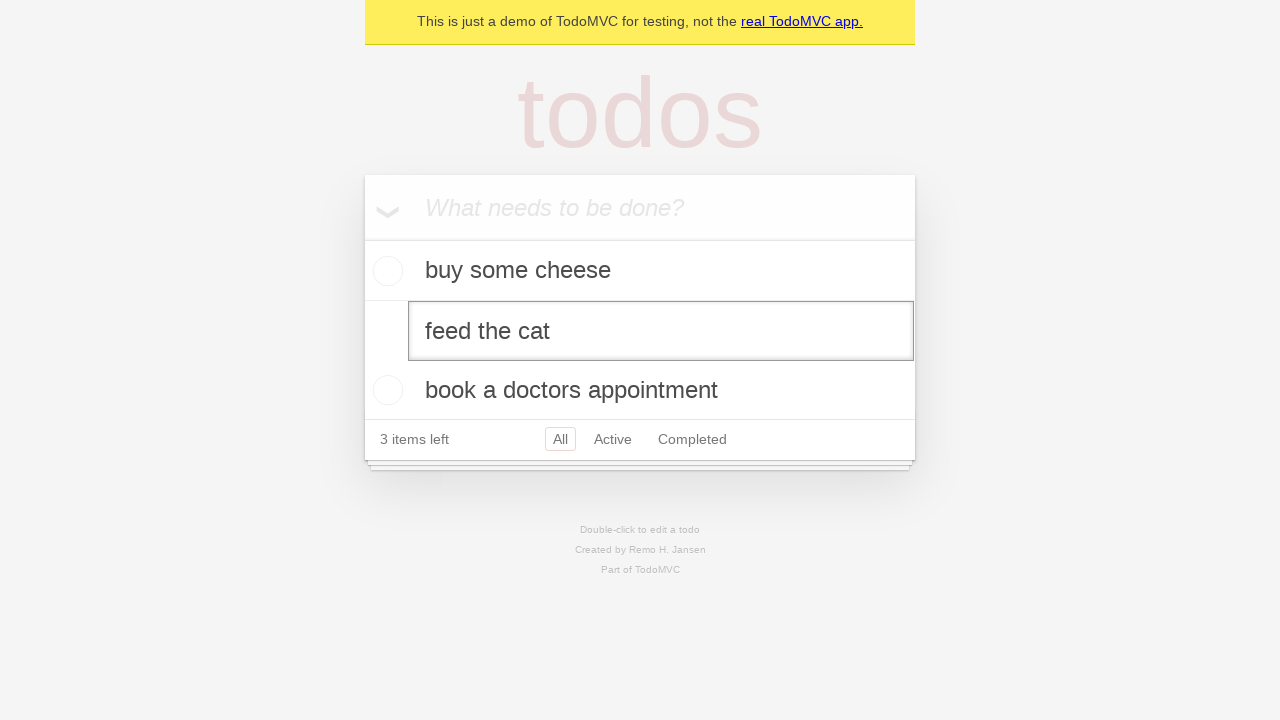

Filled edit field with new text 'buy some sausages' on internal:testid=[data-testid="todo-item"s] >> nth=1 >> internal:role=textbox[nam
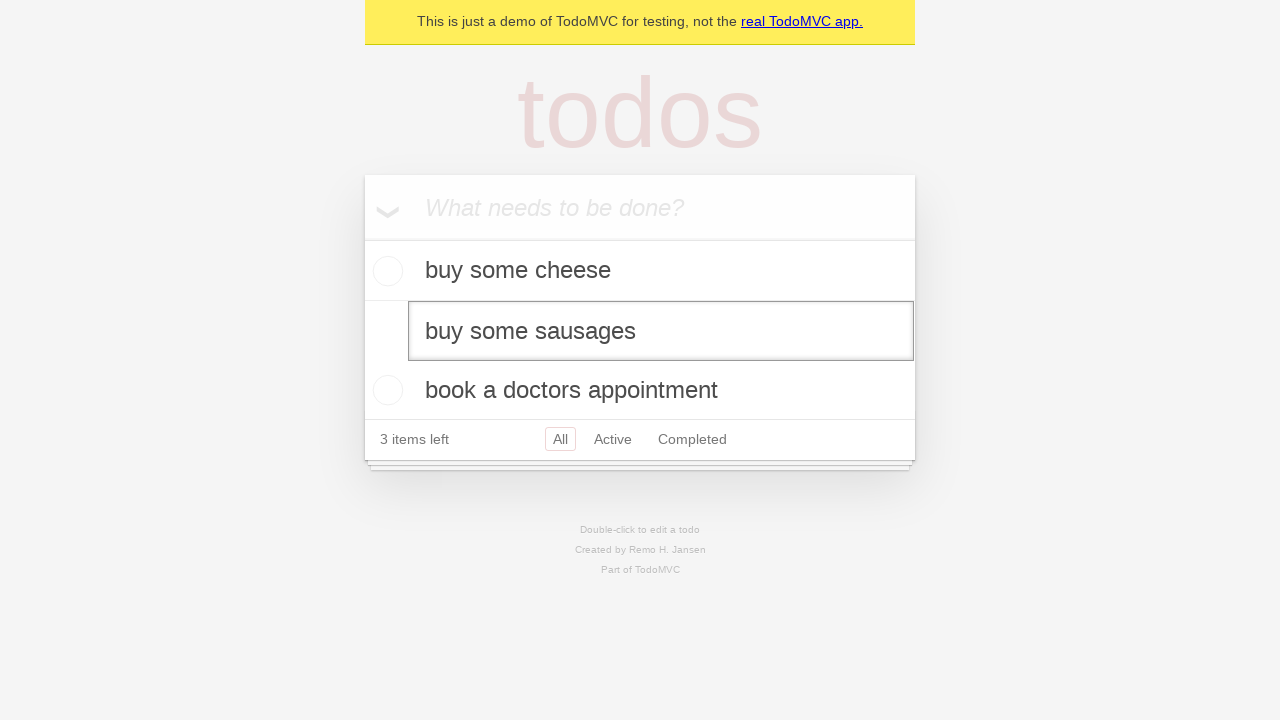

Dispatched blur event to save edit and exit edit mode
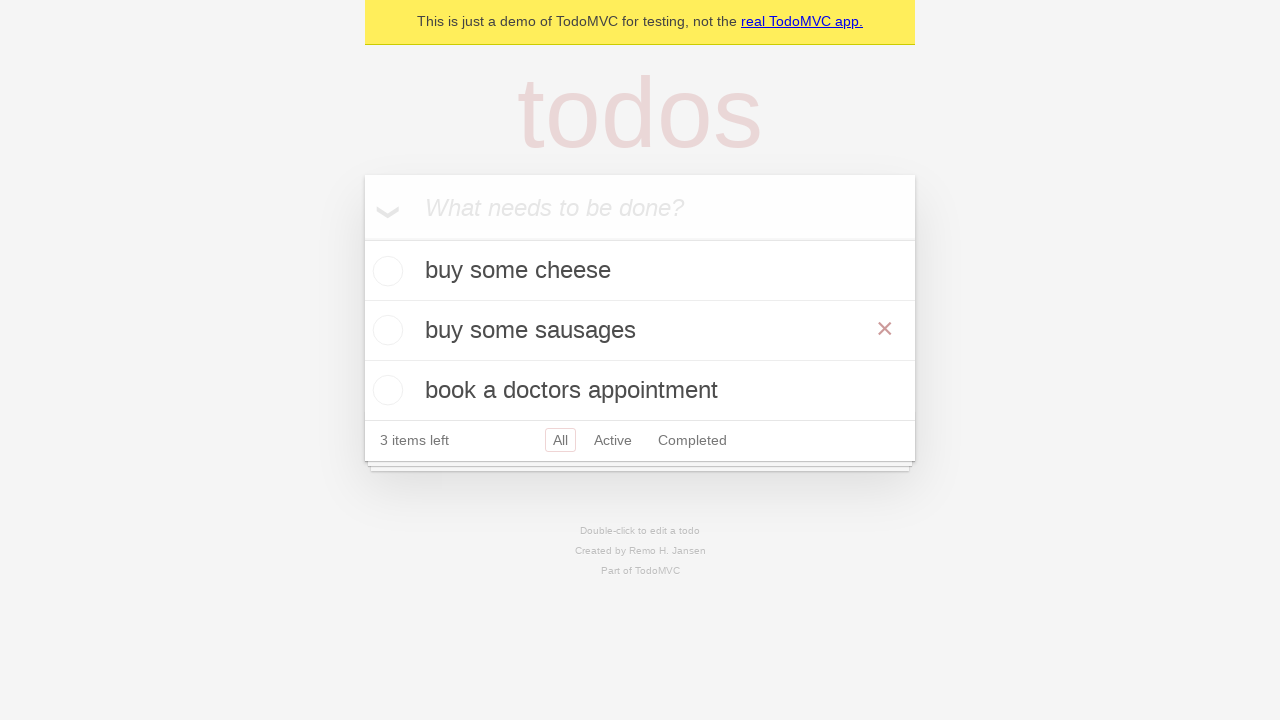

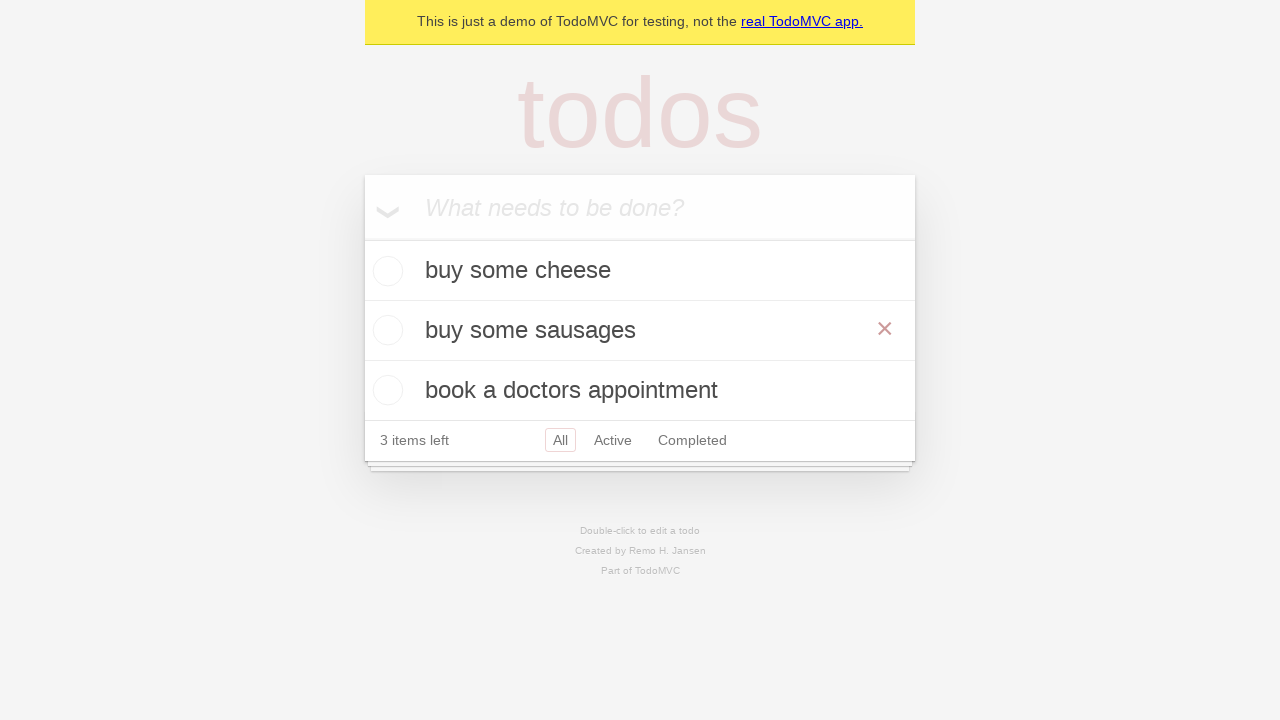